Tests the 12306 train ticket search functionality by entering departure station, destination station, and travel date, then searching for available tickets.

Starting URL: https://kyfw.12306.cn/otn/leftTicket/init

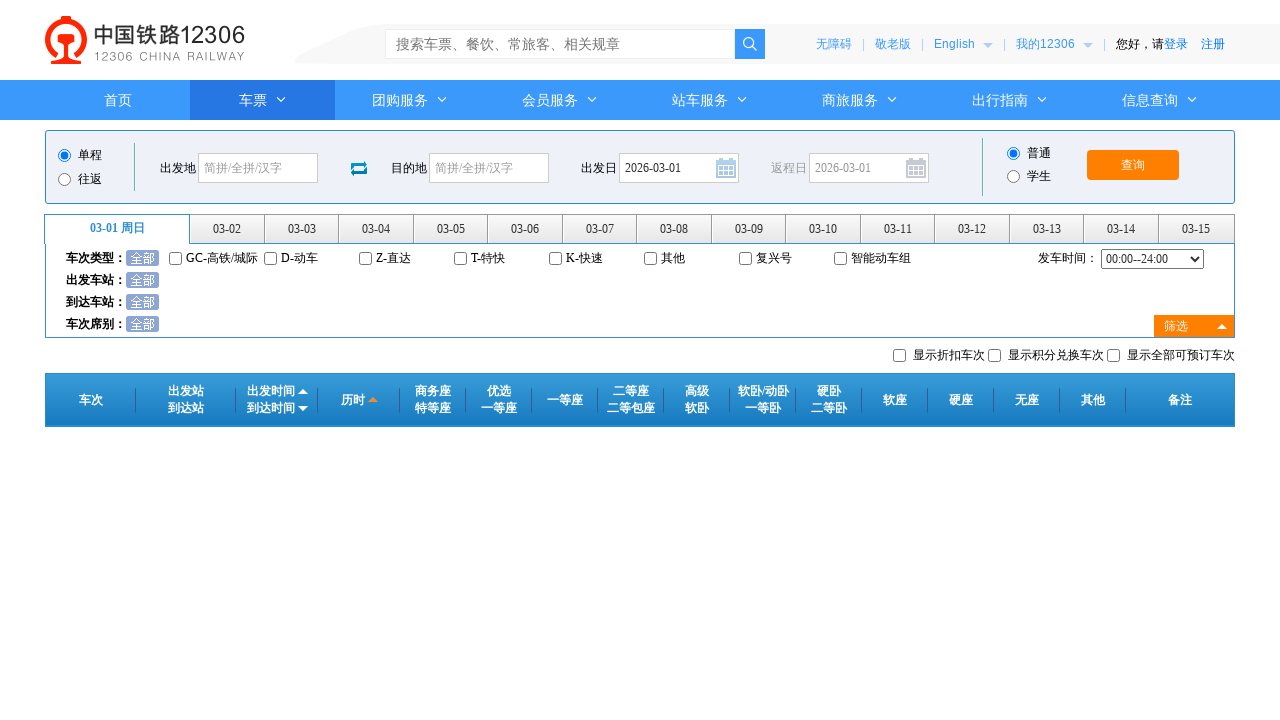

Clicked departure station field at (258, 168) on #fromStationText
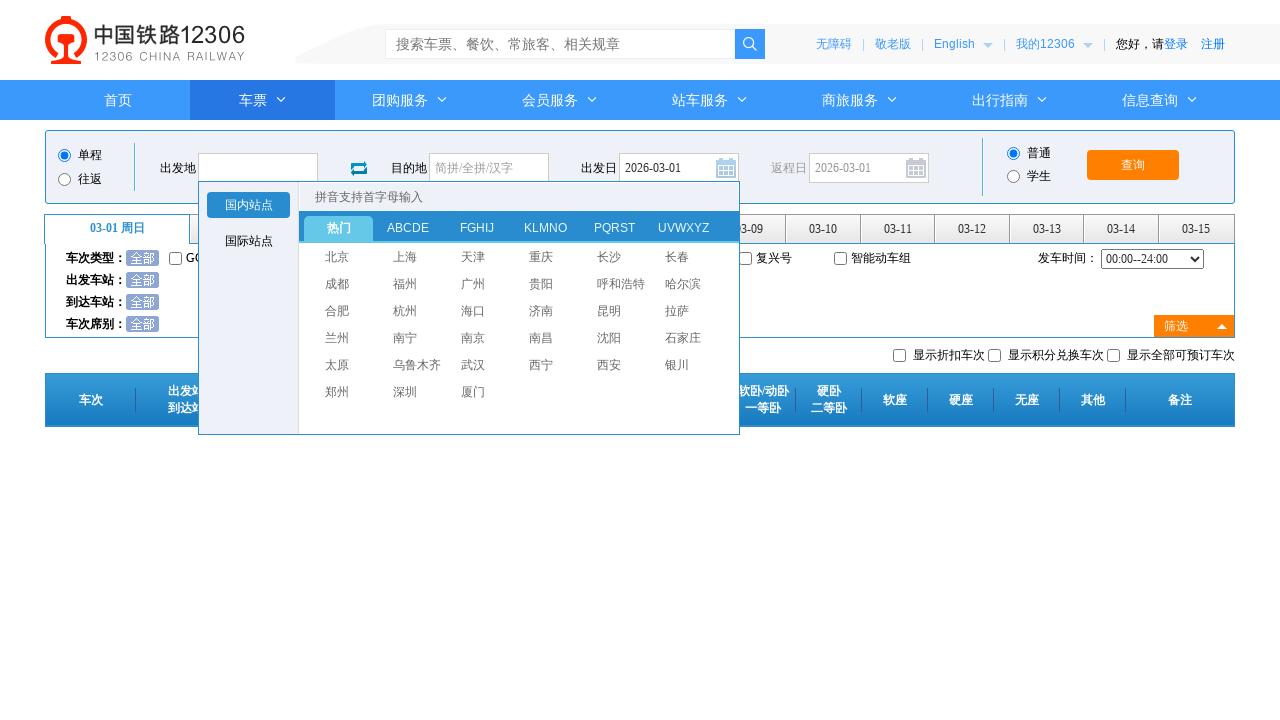

Filled departure station with '上海' (Shanghai) on #fromStationText
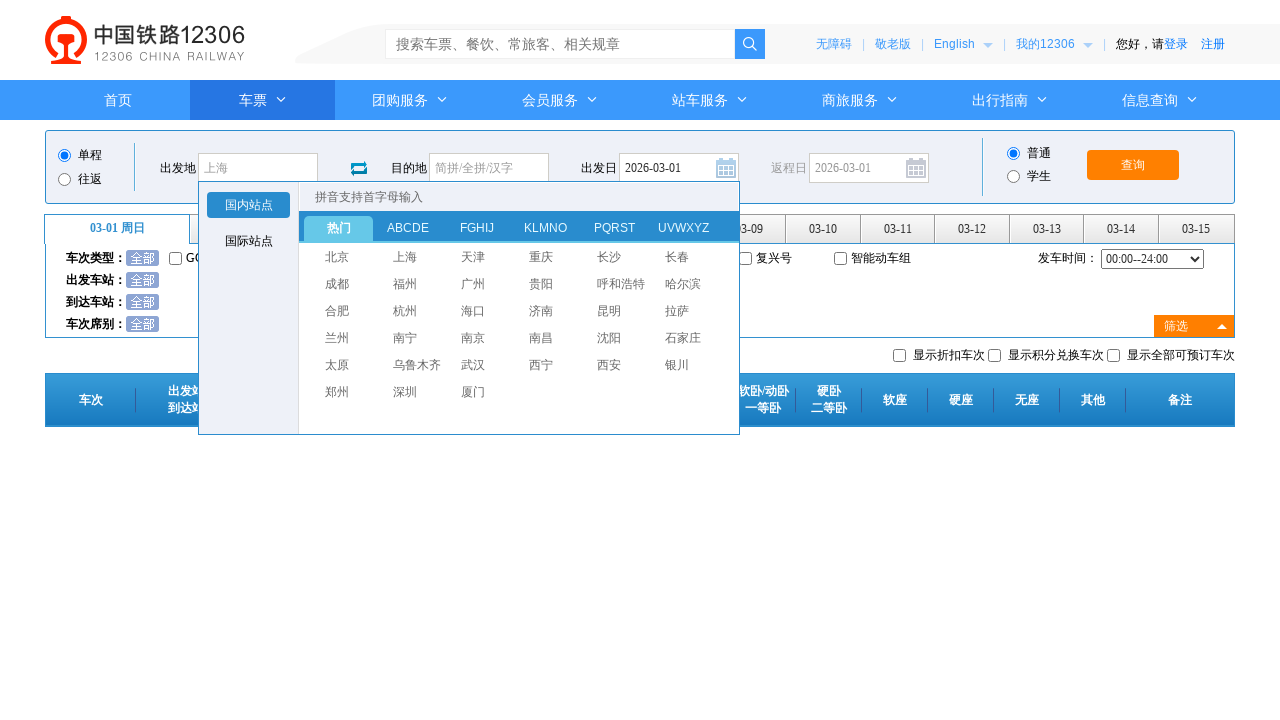

Pressed Enter to confirm departure station selection
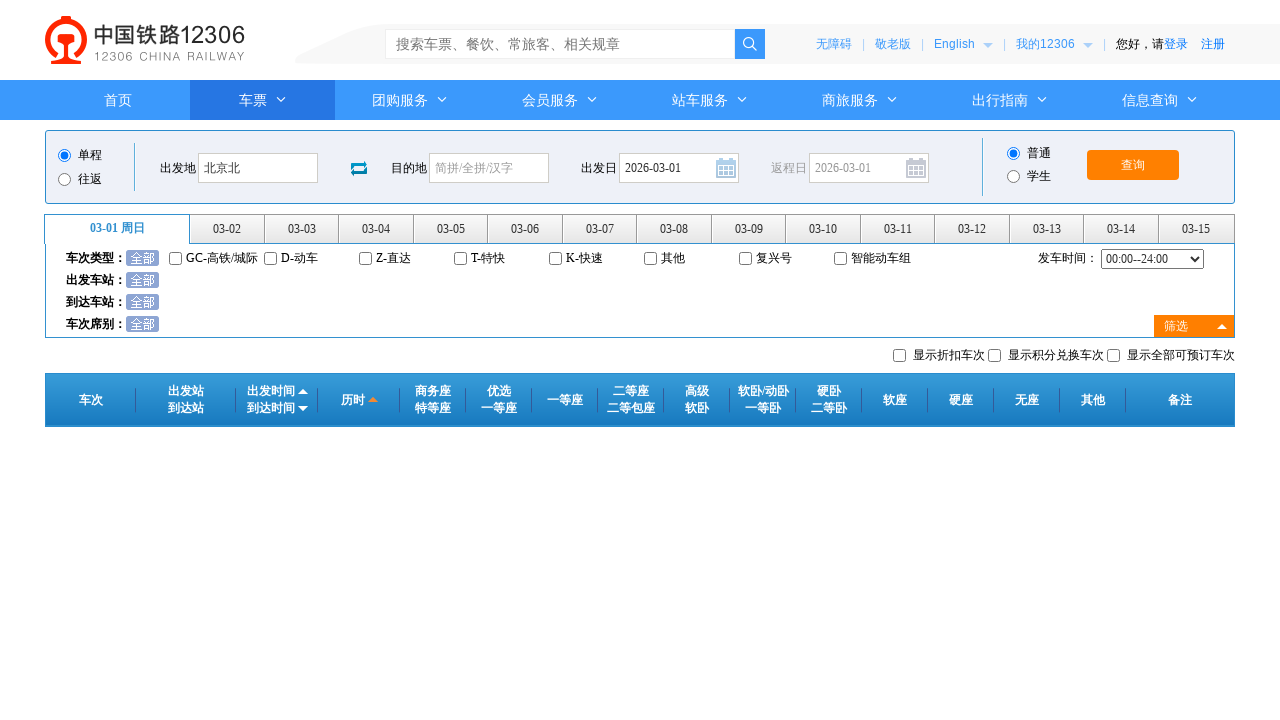

Clicked destination station field at (489, 168) on #toStationText
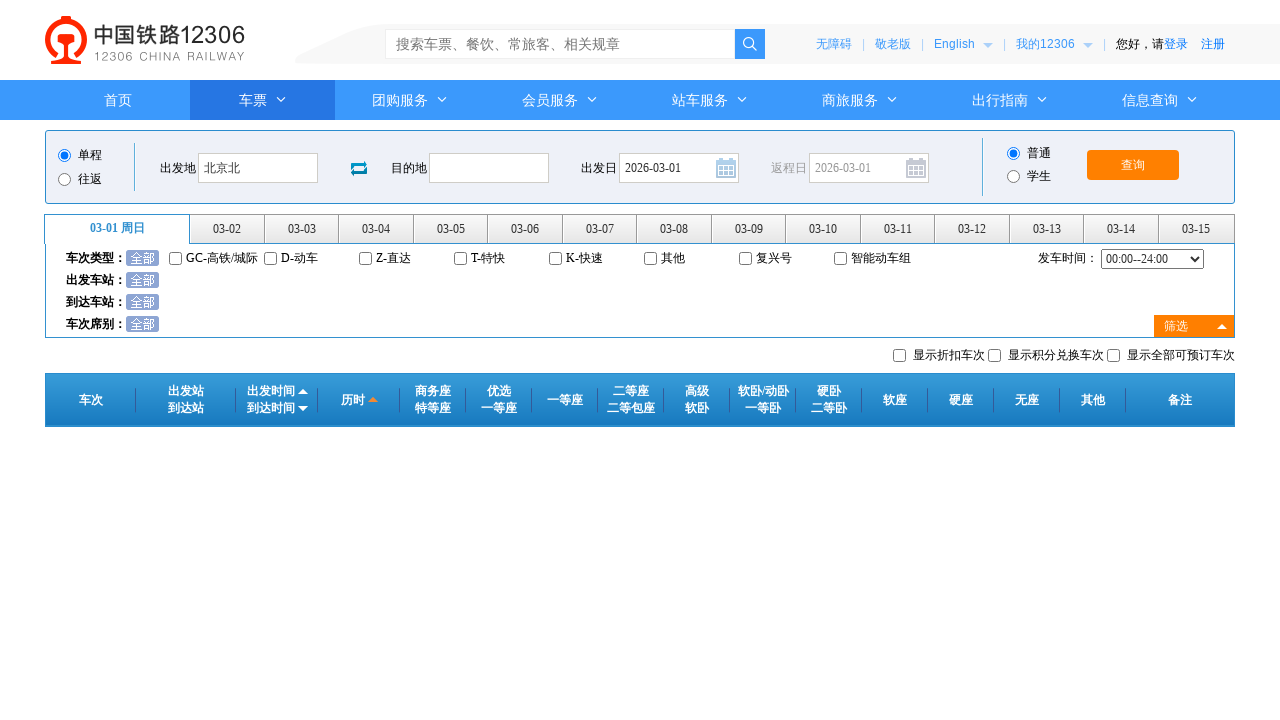

Filled destination station with '宝鸡' (Baoji) on #toStationText
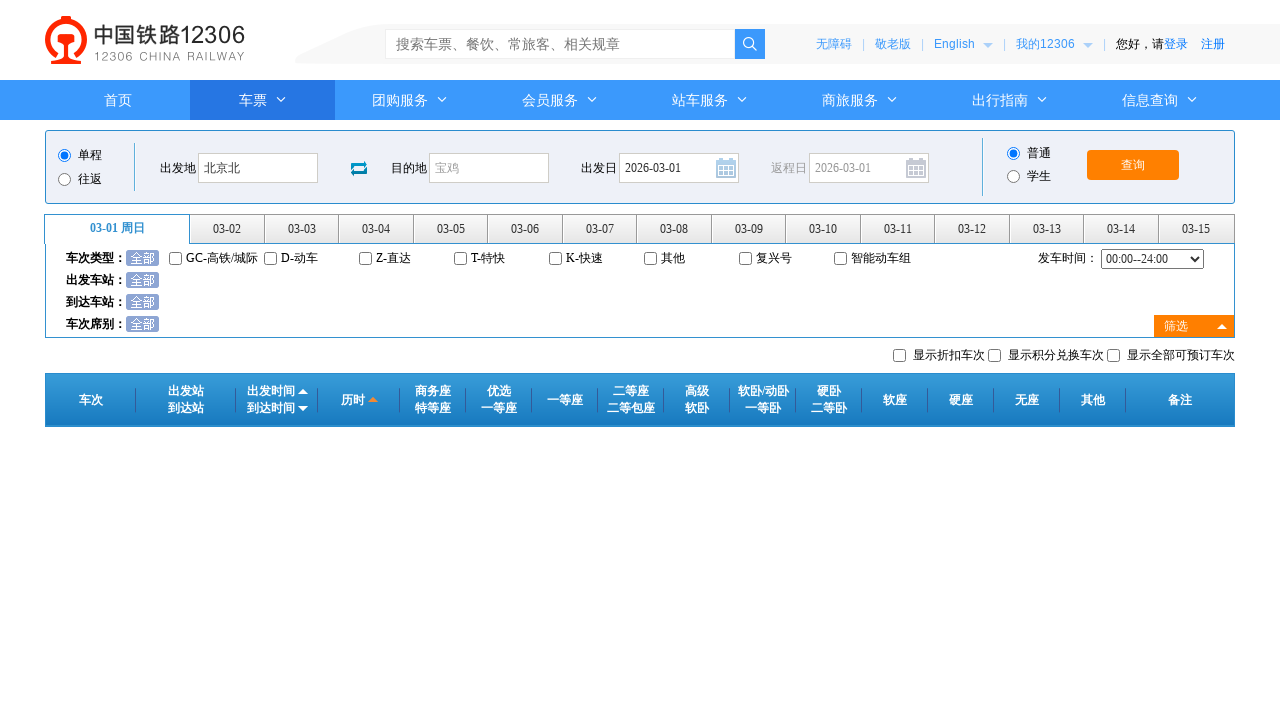

Pressed Enter to confirm destination station selection
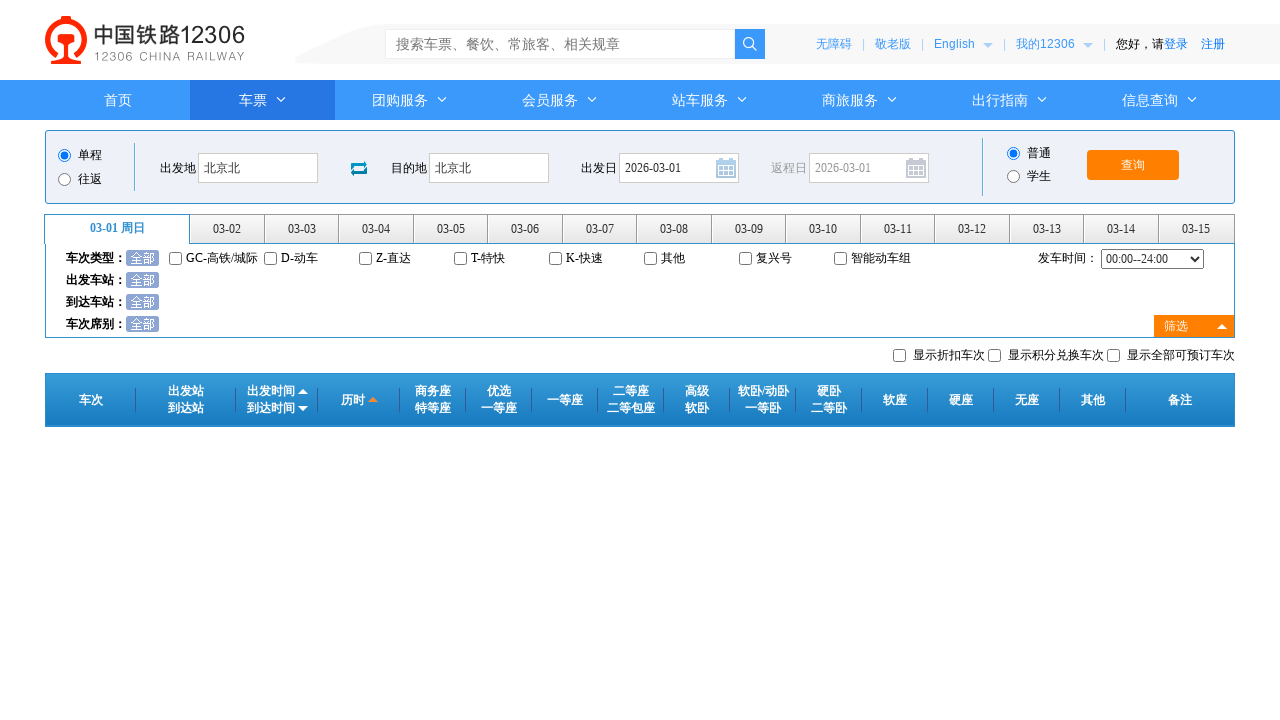

Removed readonly attribute from date field
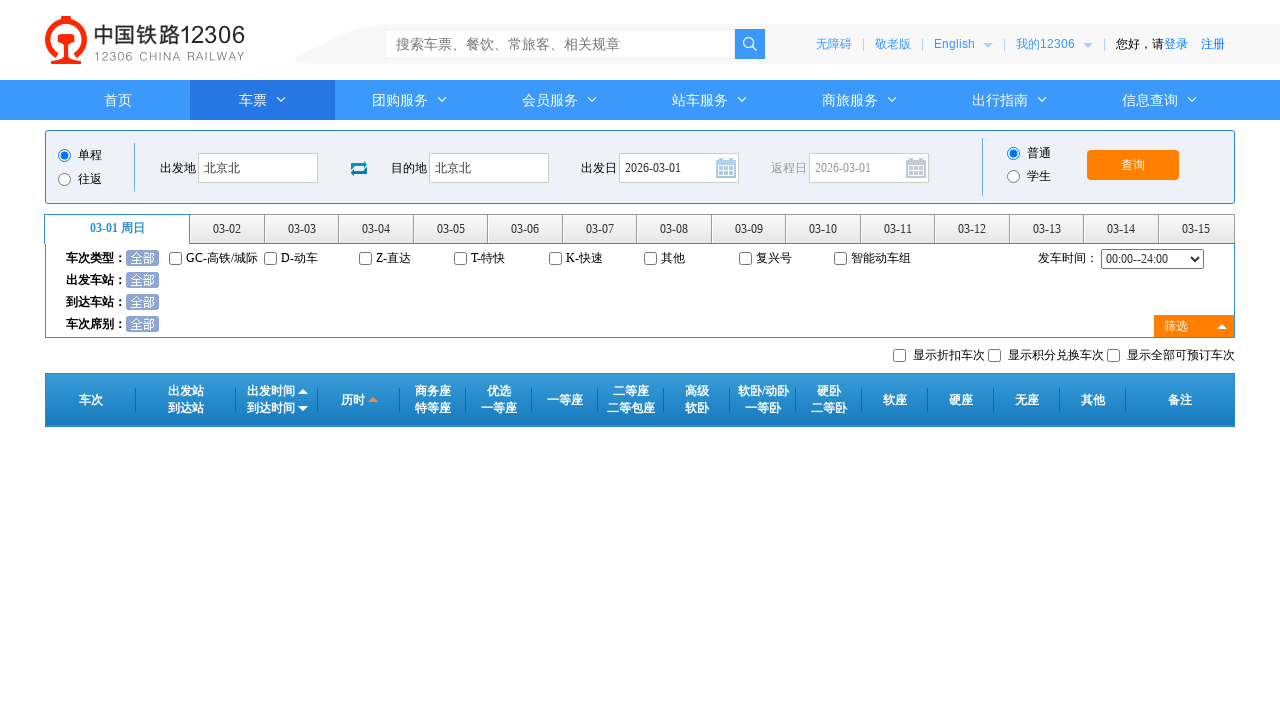

Filled travel date with '2024-06-15' on #train_date
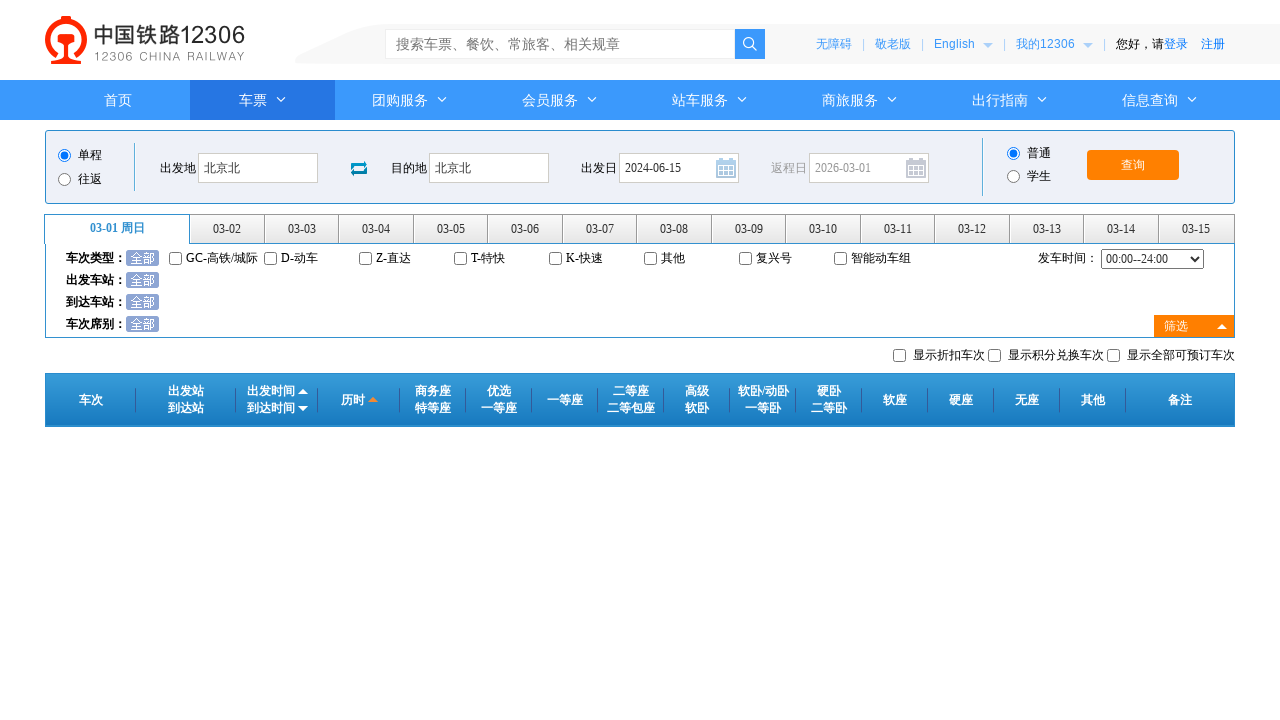

Clicked date field to confirm selection at (679, 168) on #train_date
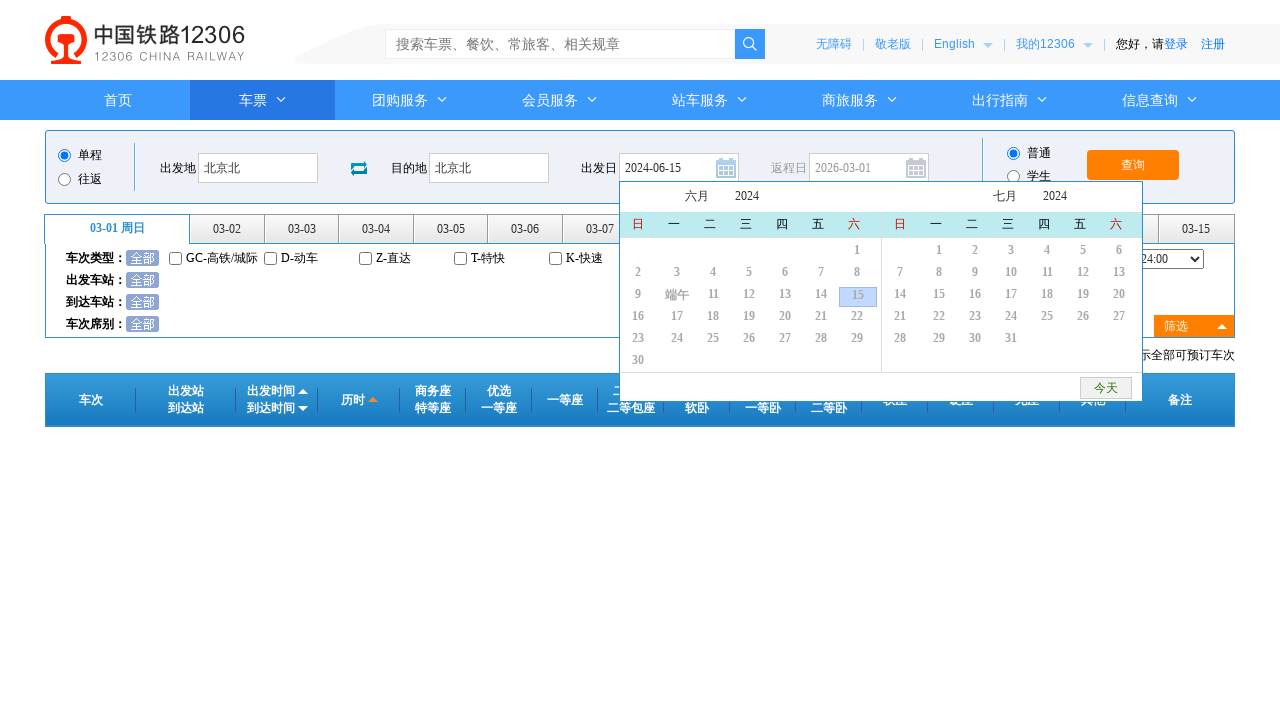

Clicked query button to search for tickets at (1133, 165) on #query_ticket
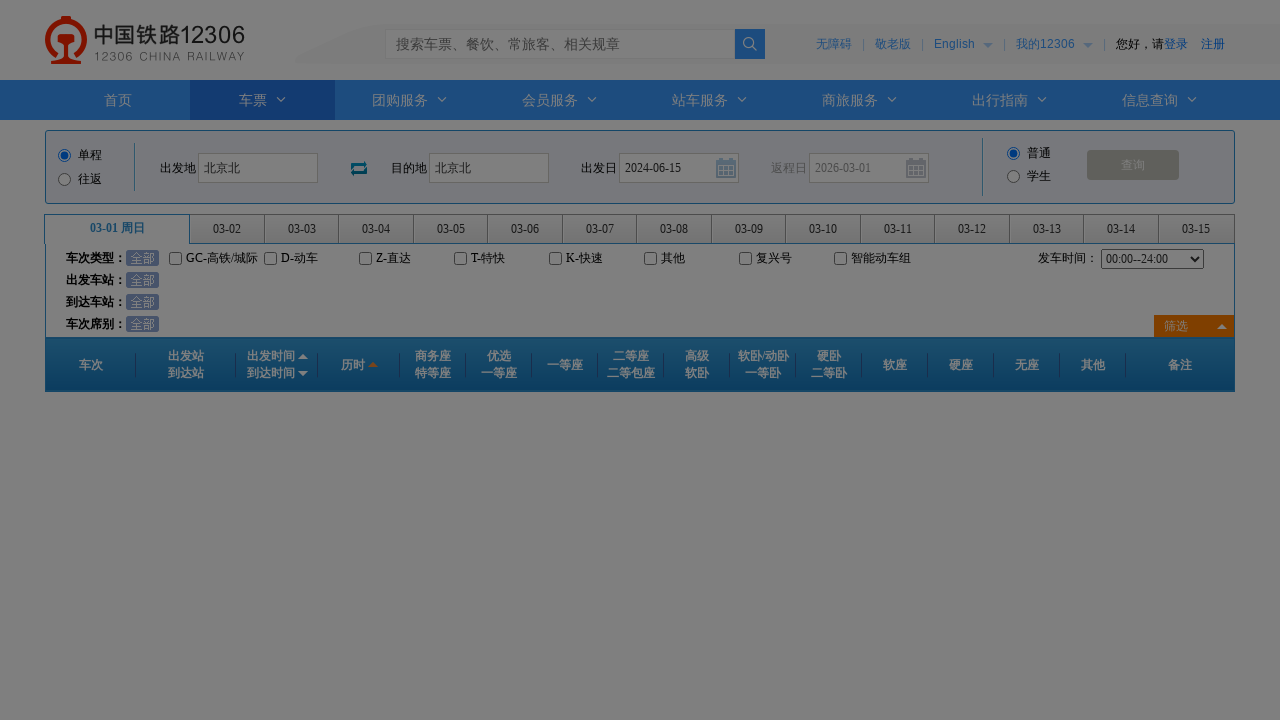

Waited 2 seconds for search results to load
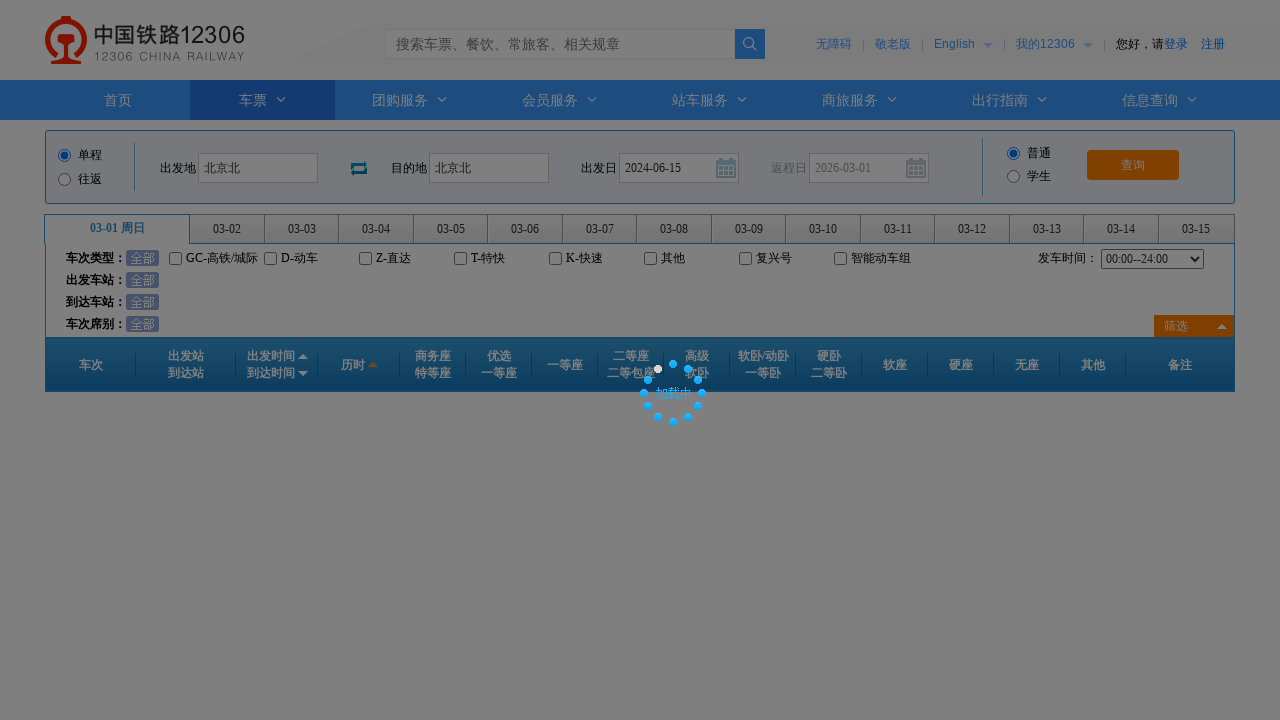

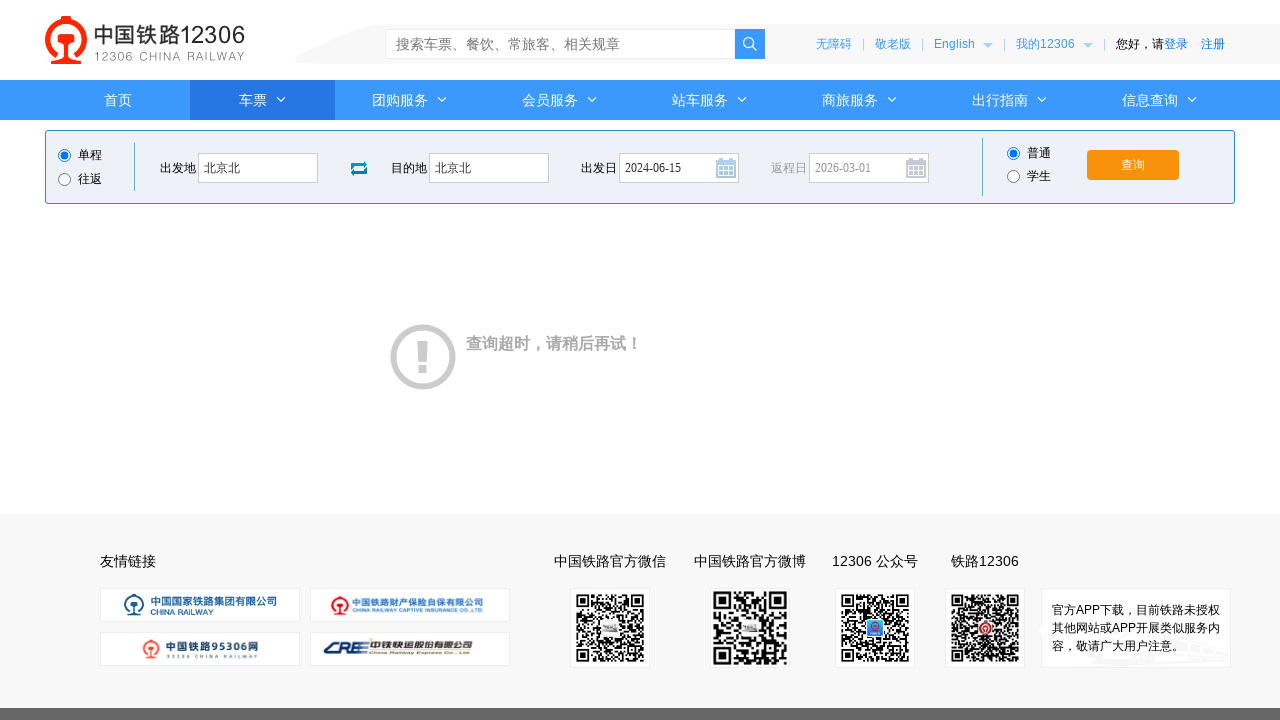